Tests entering text in a JavaScript prompt dialog and accepting it

Starting URL: https://automationfc.github.io/basic-form/index.html

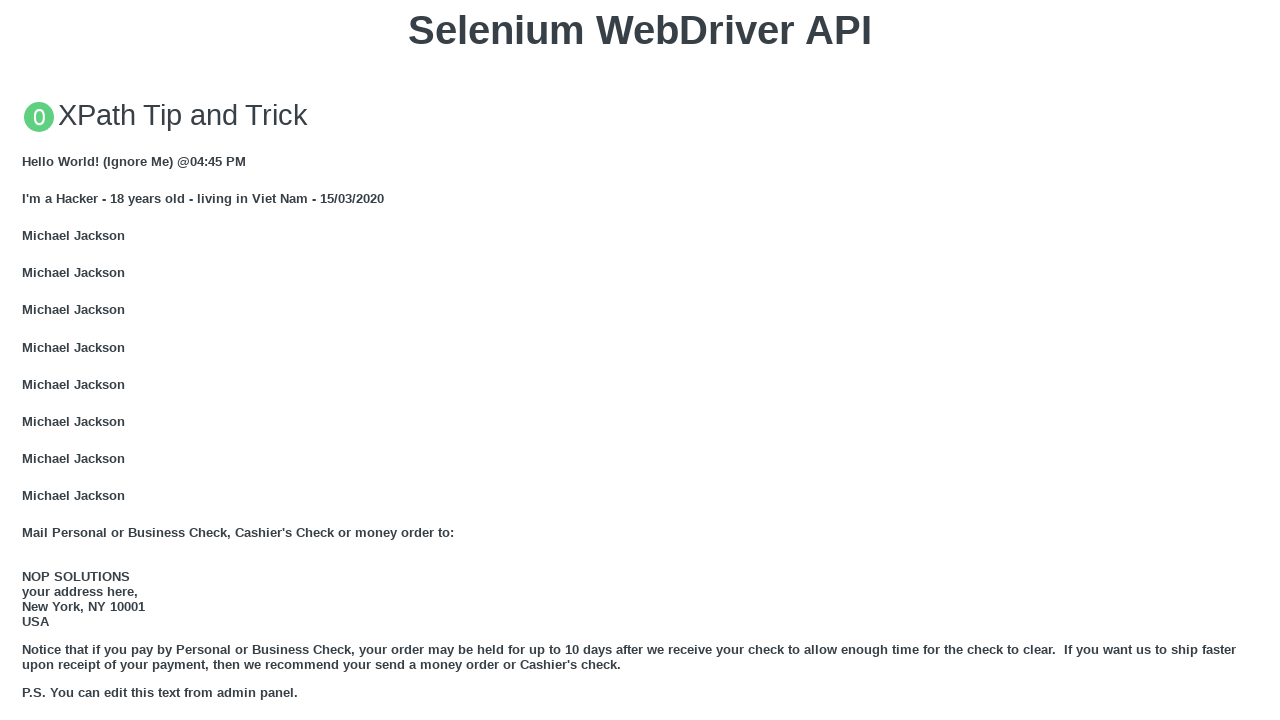

Set up dialog handler to accept prompt with 'Selenium FC'
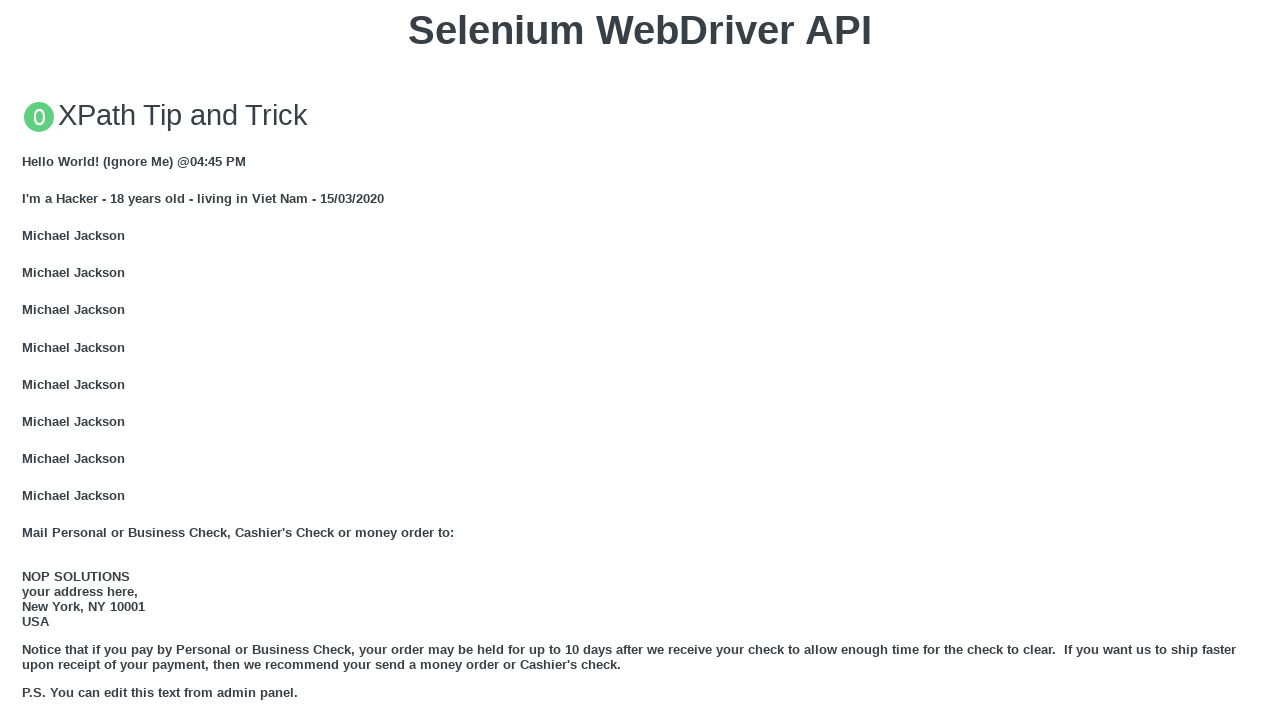

Clicked button to trigger JavaScript prompt dialog at (640, 360) on xpath=//button[text()='Click for JS Prompt']
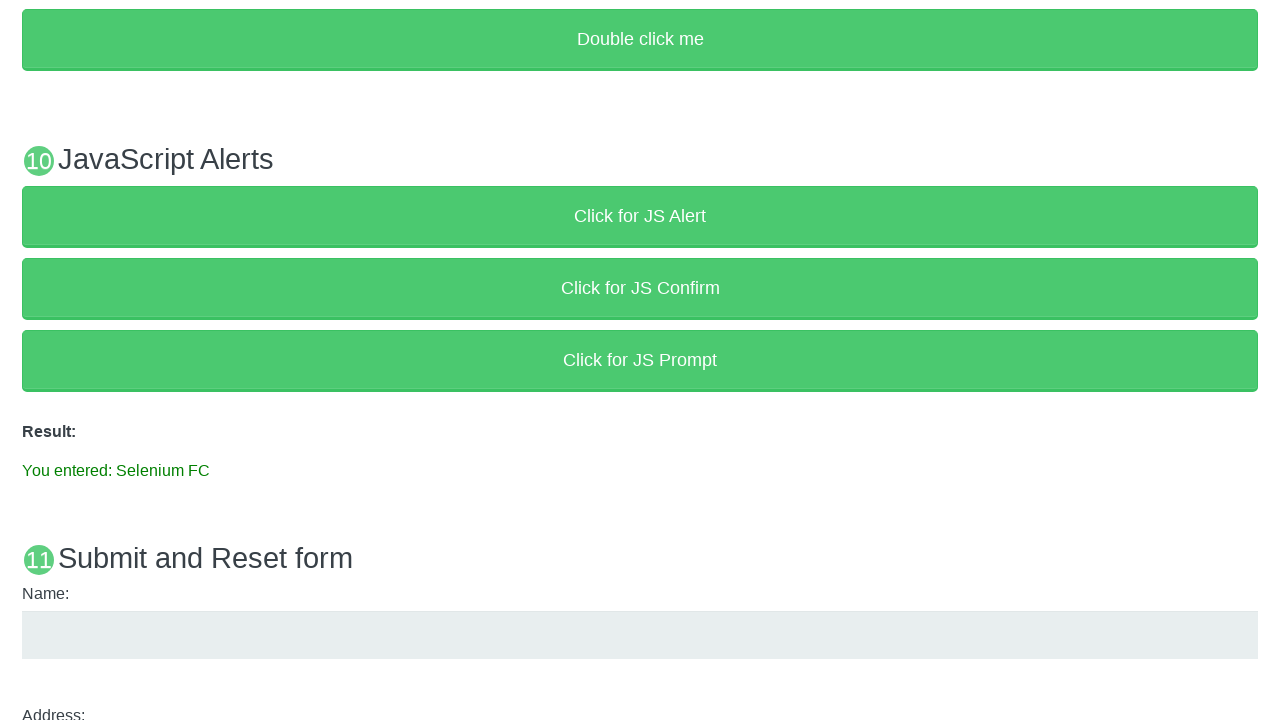

Result element appeared on page
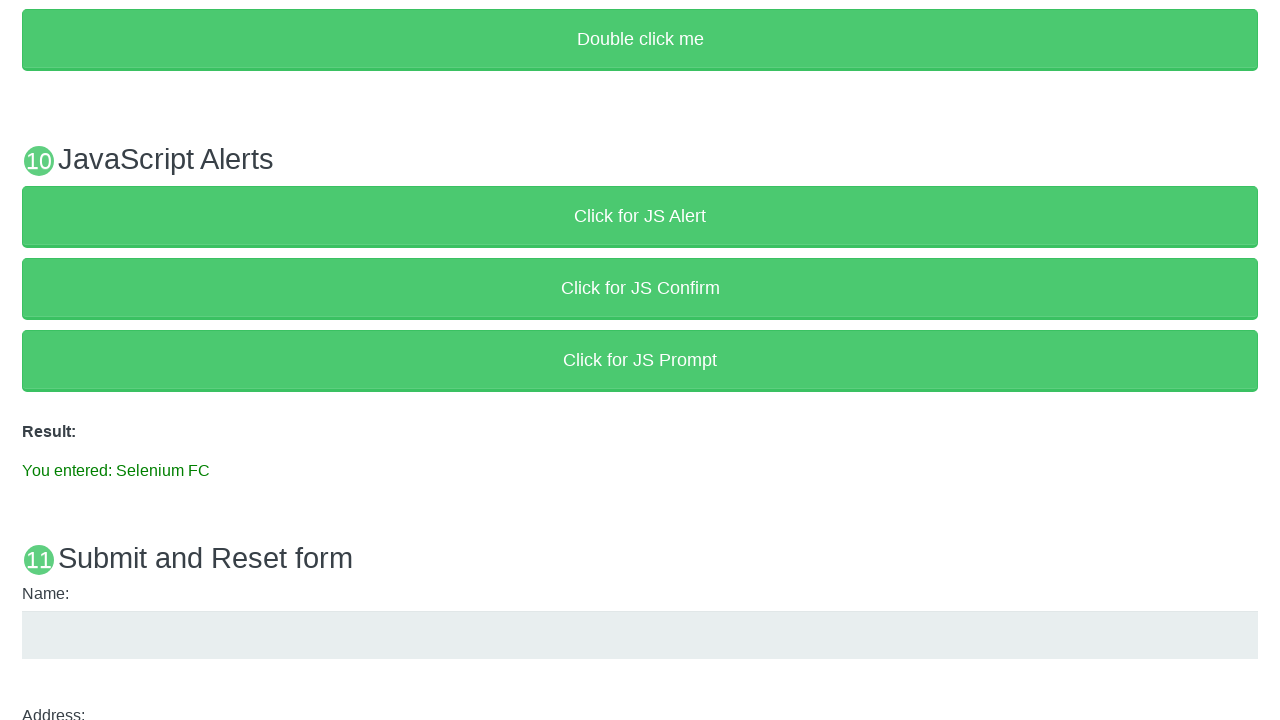

Verified result text shows 'You entered: Selenium FC'
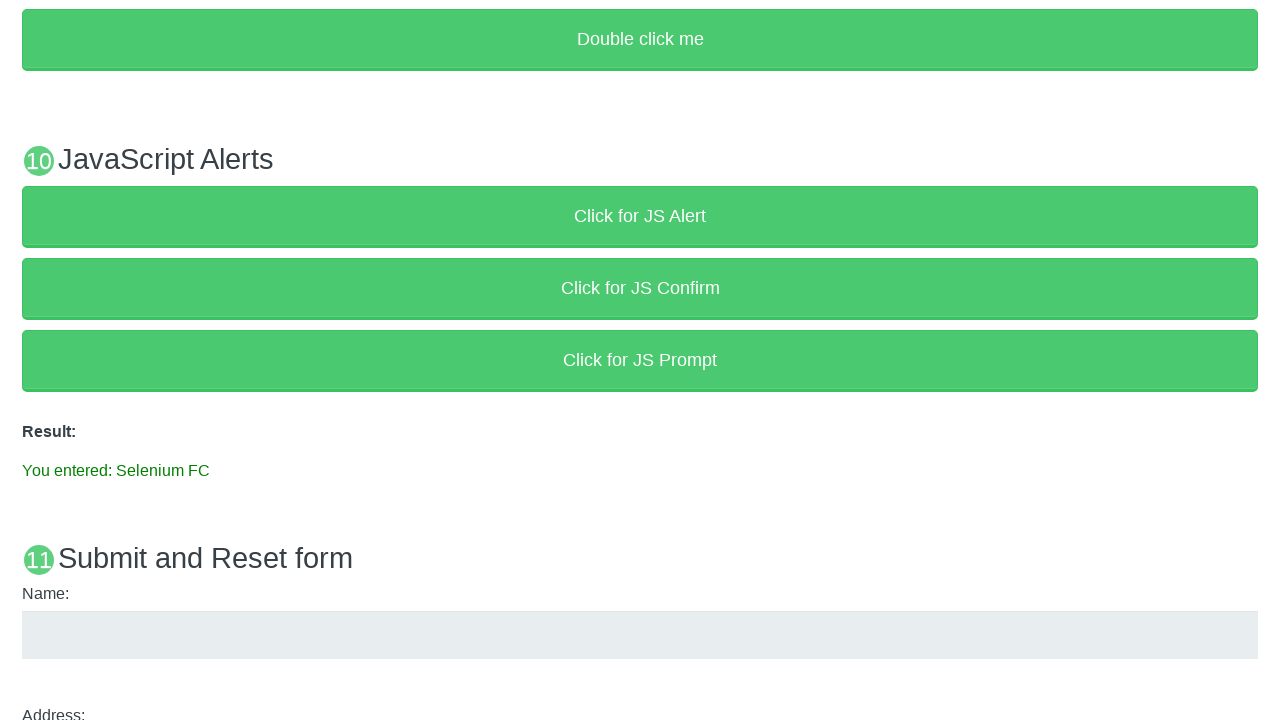

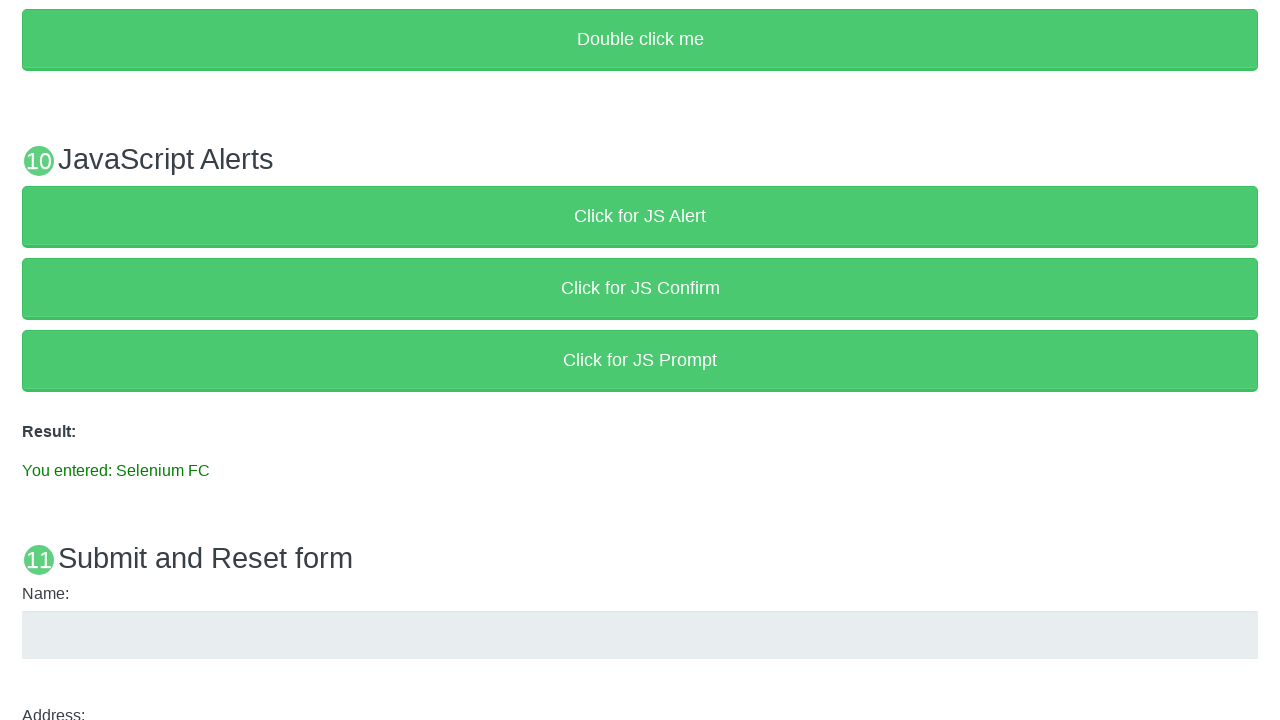